Tests iframe and alert interaction on W3Schools try editor by switching to iframe, triggering a prompt alert, entering text, and verifying the text appears on the page

Starting URL: https://www.w3schools.com/js/tryit.asp?filename=tryjs_prompt

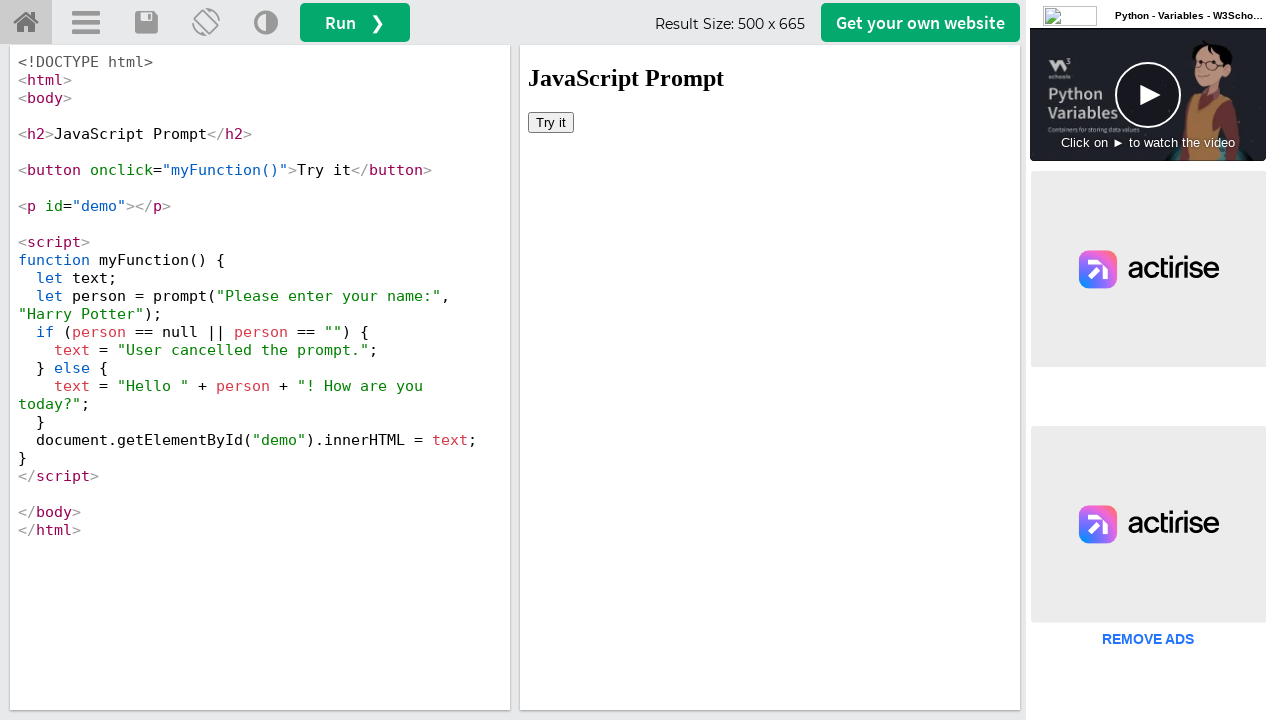

Switched to iframeResult iframe
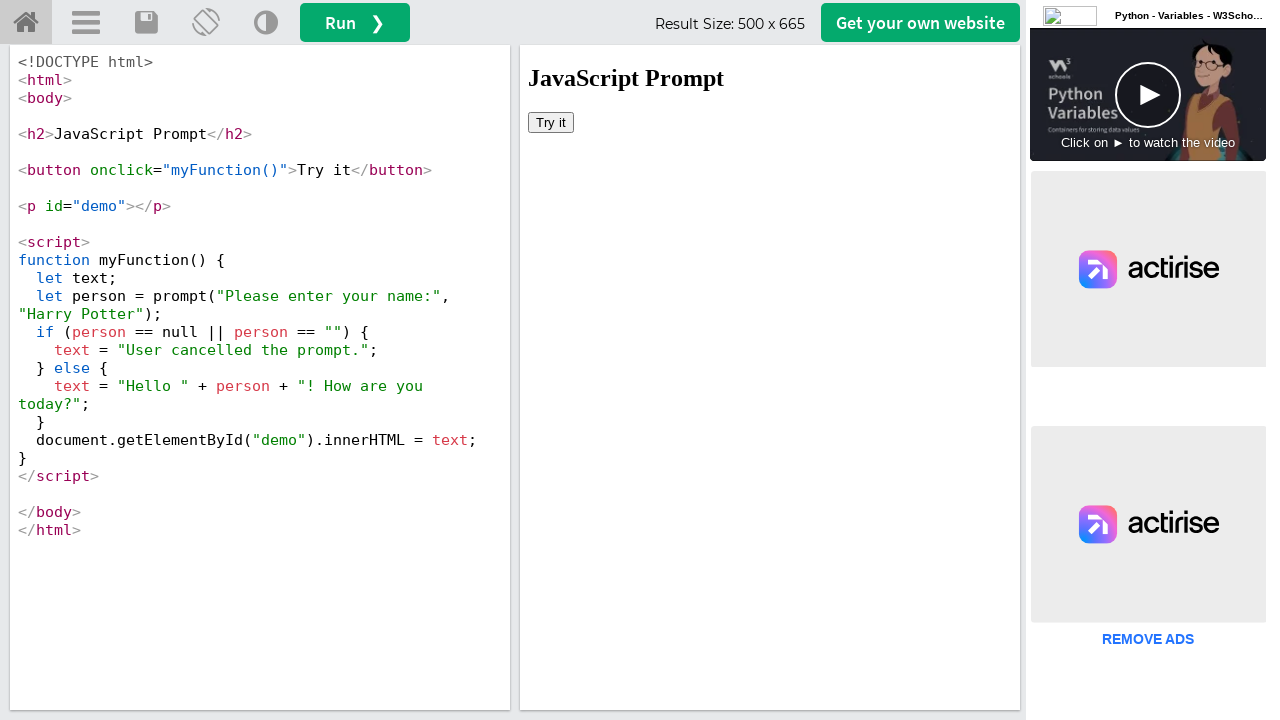

Clicked 'Try it' button in iframe at (551, 122) on xpath=//button[text()='Try it']
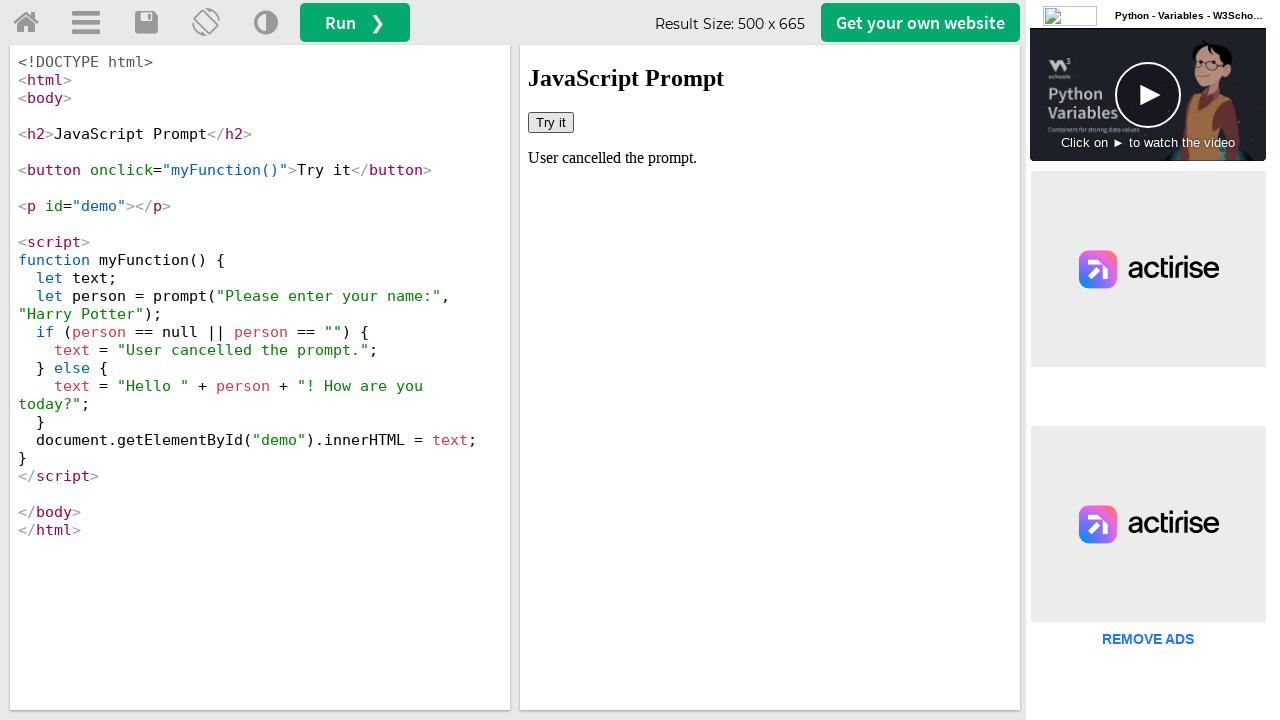

Set up dialog handler to accept prompt with text 'Welcome to Frame Concepts'
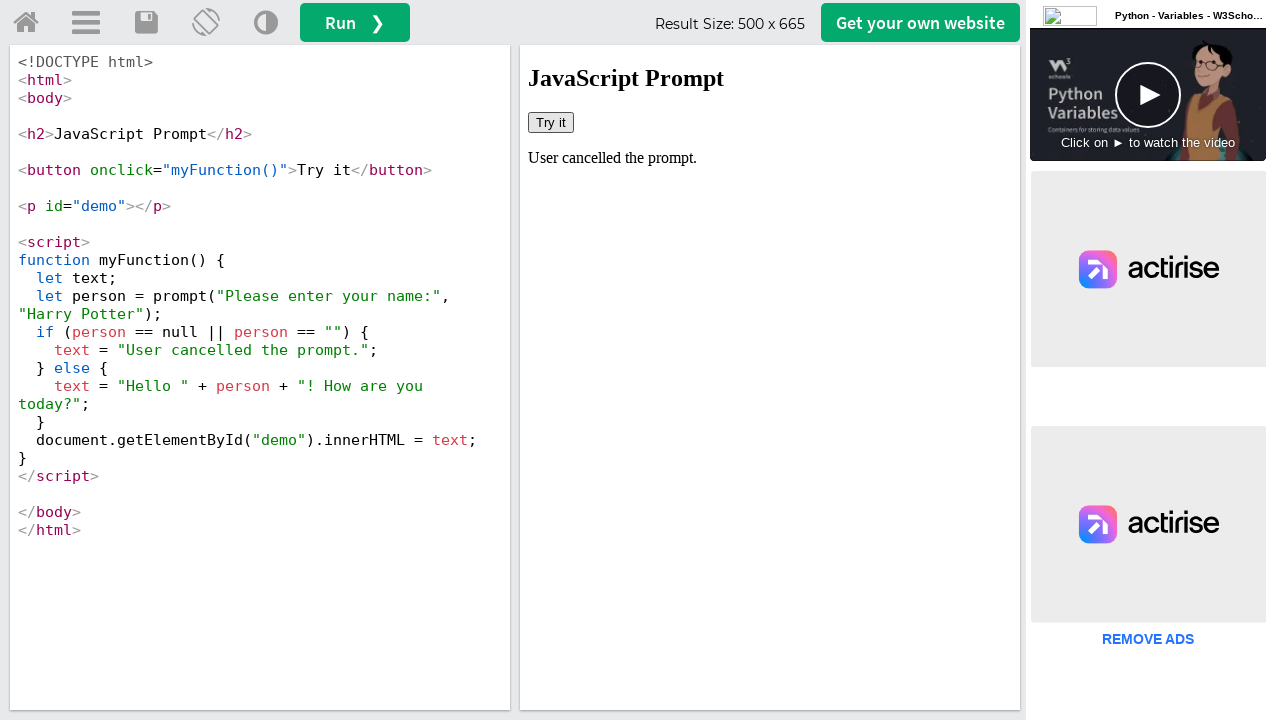

Clicked 'Try it' button again to trigger prompt with handler active at (551, 122) on xpath=//button[text()='Try it']
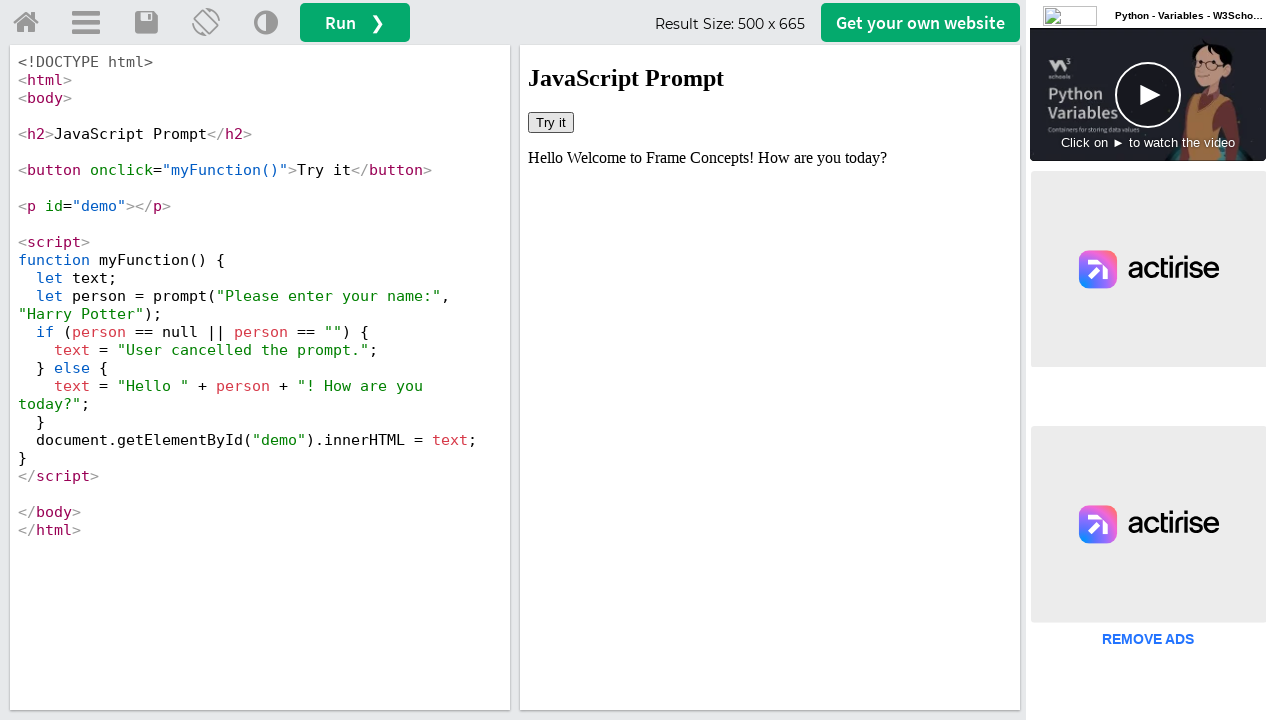

Verified demo element is present and text appears on page
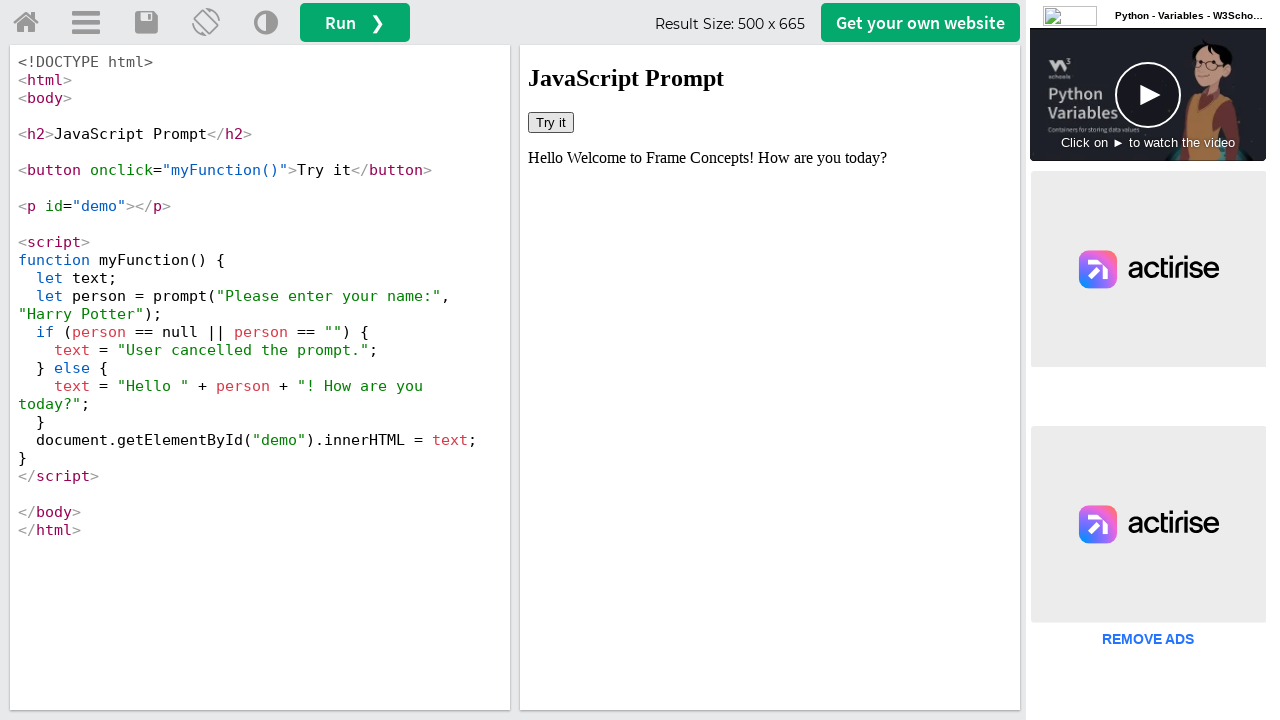

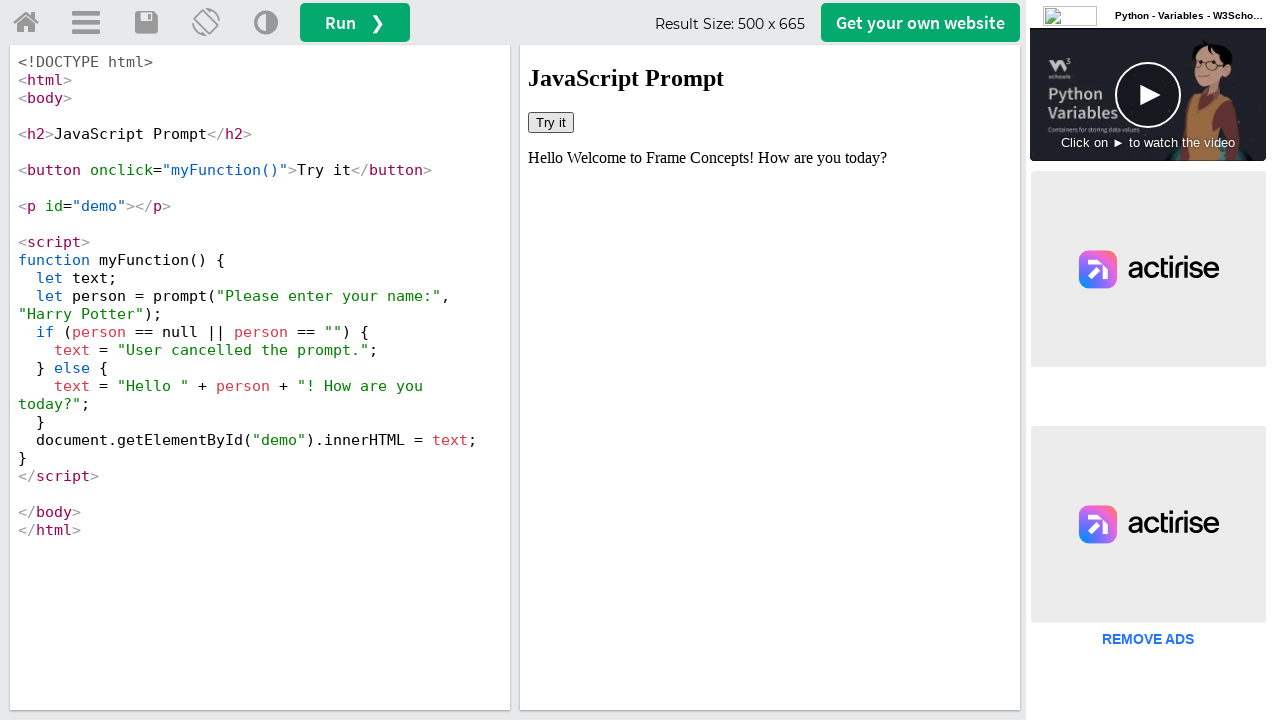